Navigates to the CORES statistics page and clicks on the gas imports Excel file download link

Starting URL: https://www.cores.es/en/estadisticas

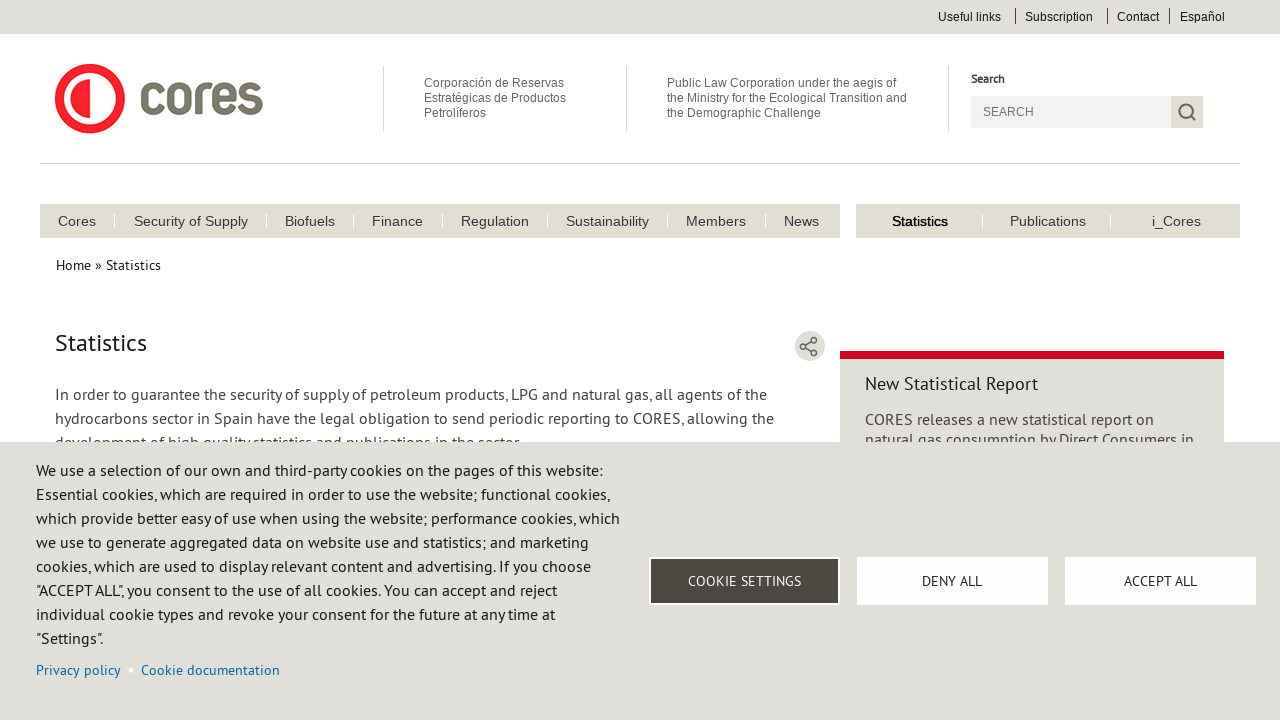

Waited for gas imports Excel download link to be available
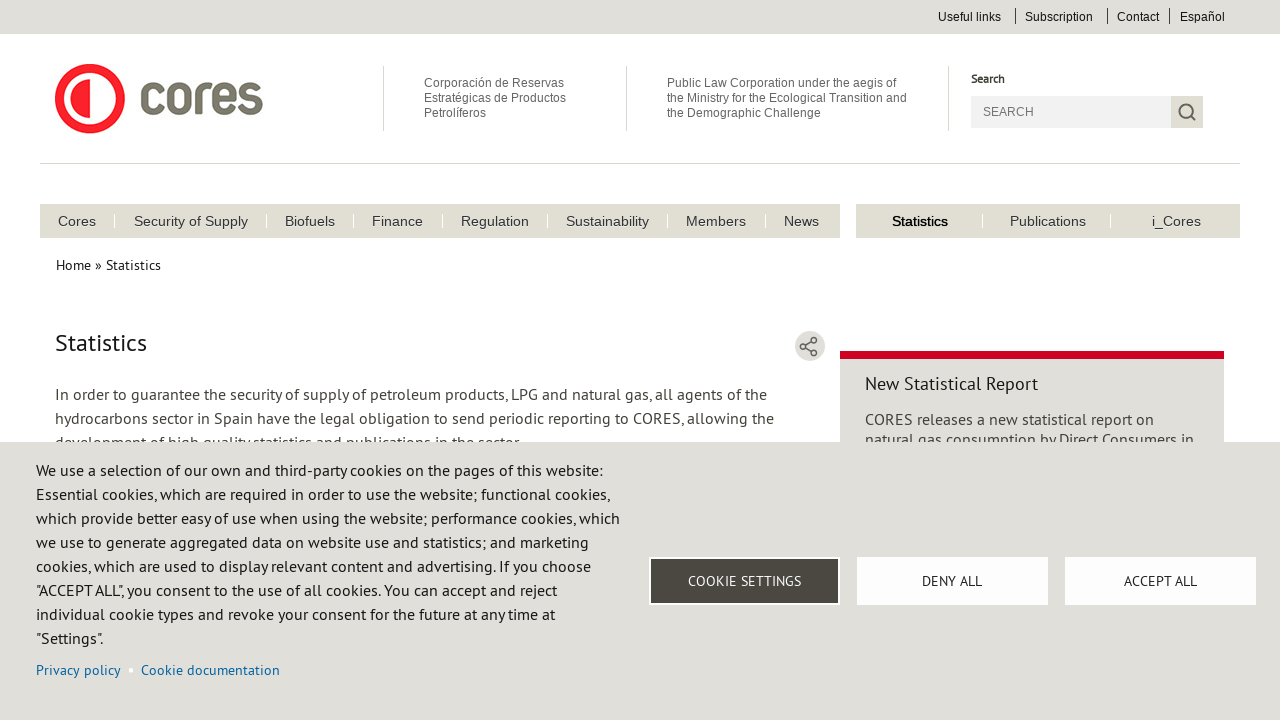

Clicked the gas imports Excel file download link at (726, 361) on a[title='gas-imports.xlsx']
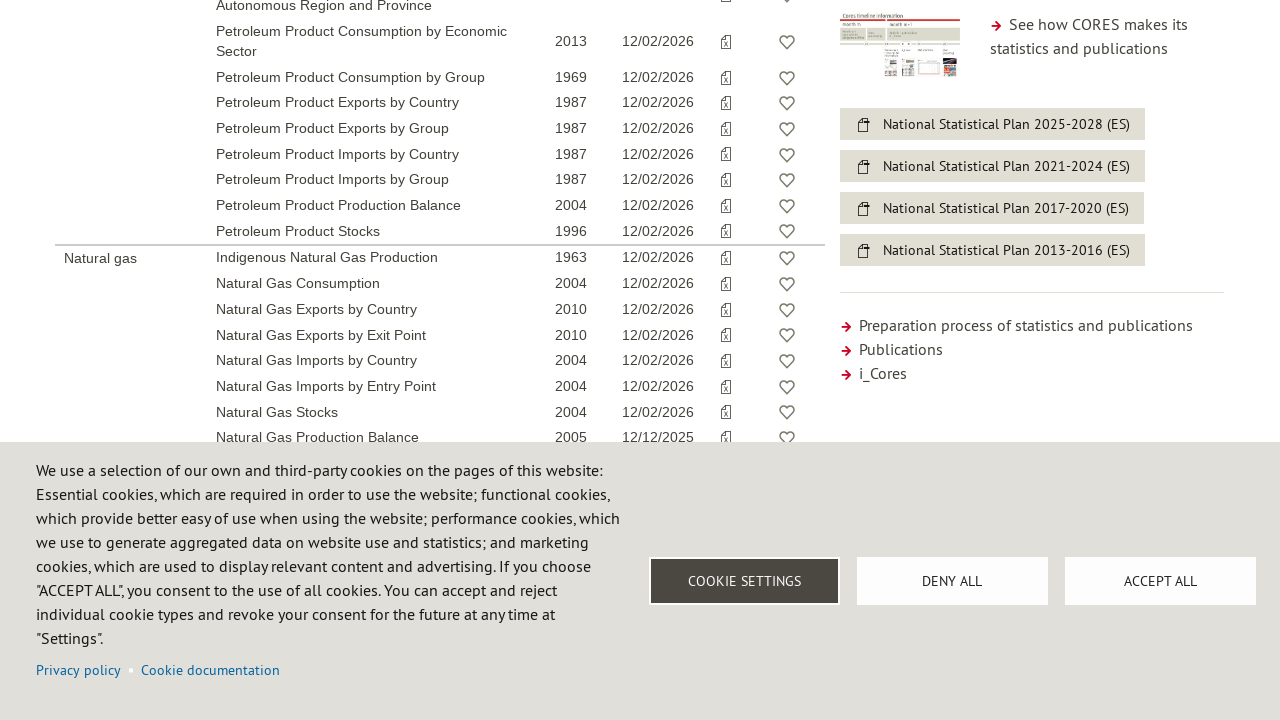

Waited for download to initiate
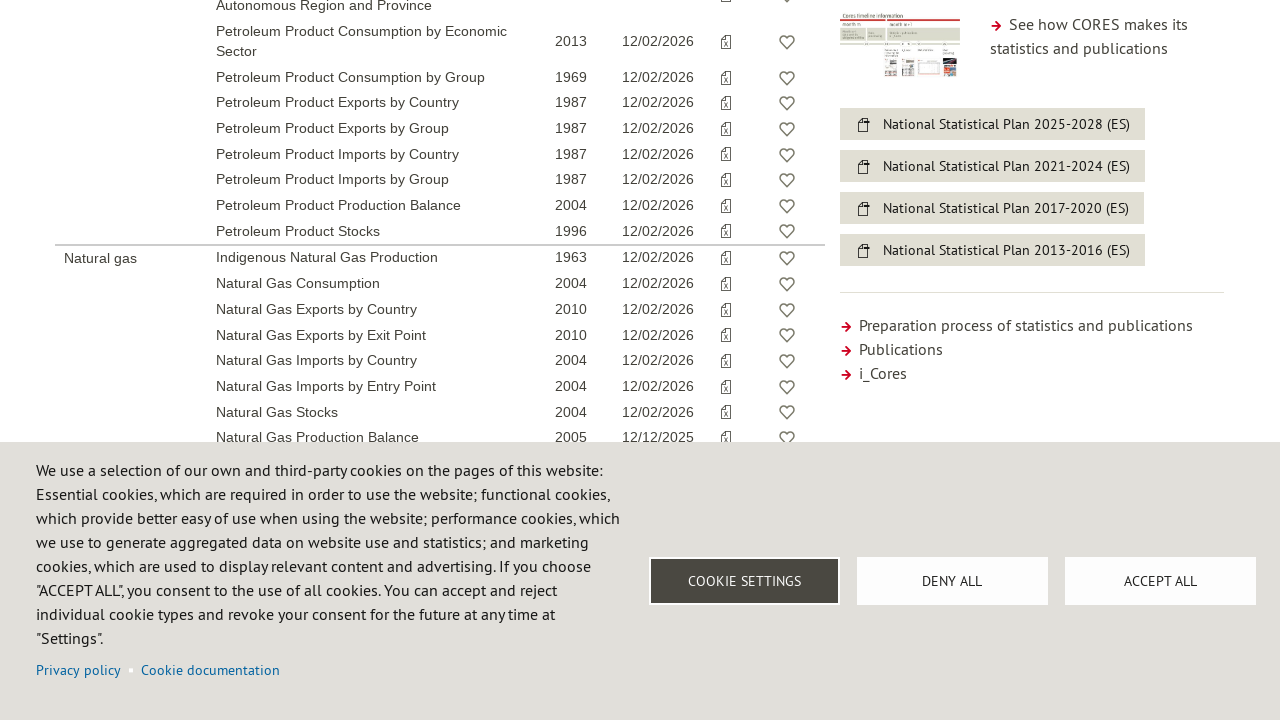

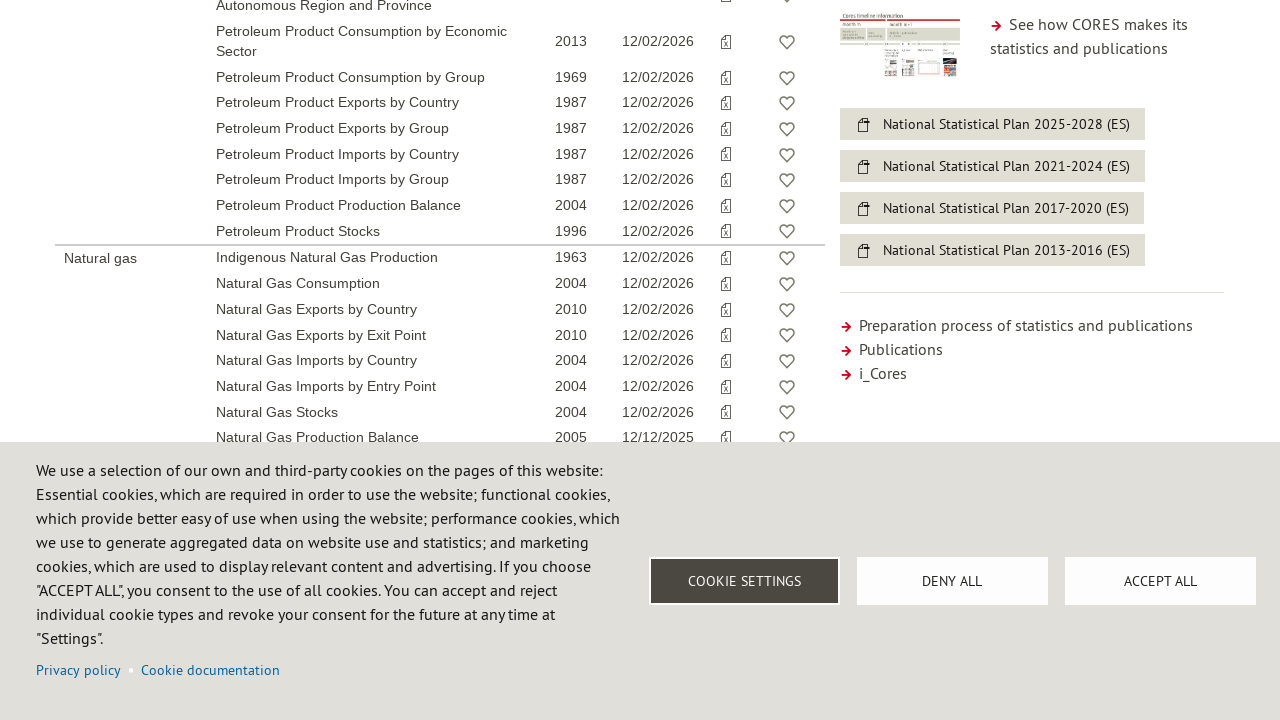